Tests alert handling functionality by interacting with different types of alerts - accepting simple alert, dismissing confirmation dialog, and entering text in prompt alert

Starting URL: https://demoqa.com/alerts

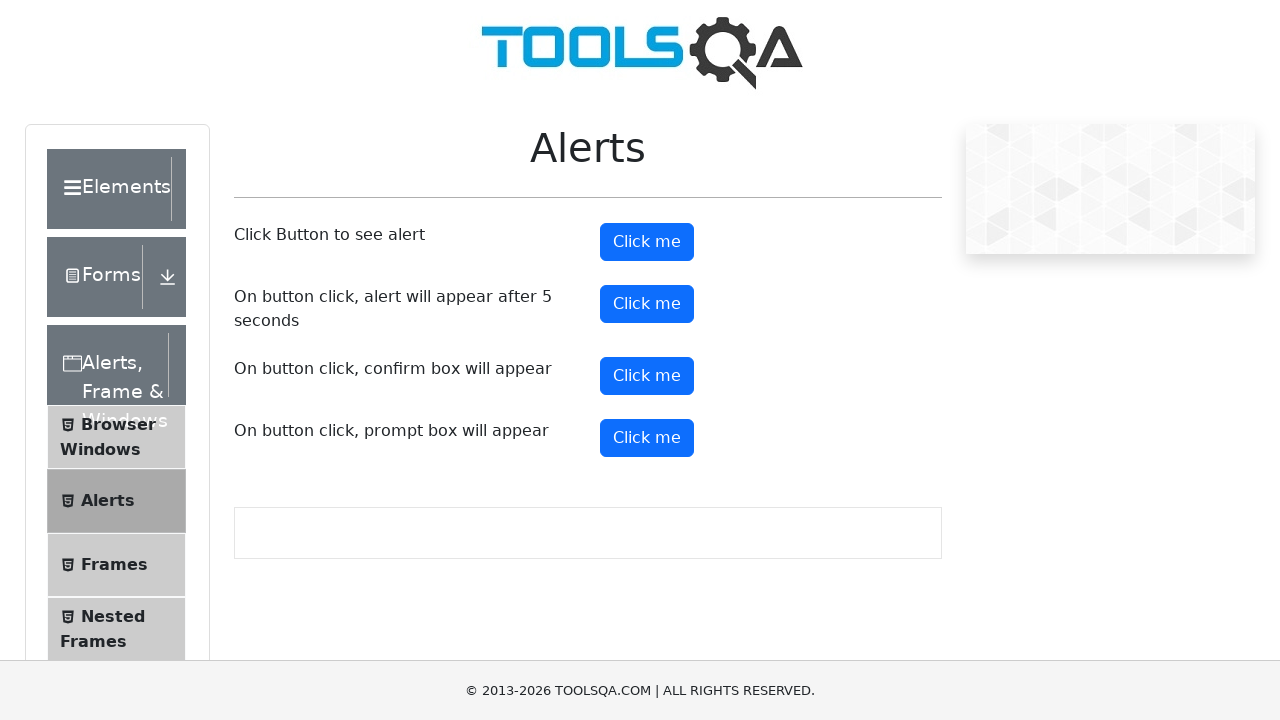

Clicked button to trigger simple alert at (647, 242) on xpath=//*[@id='alertButton']
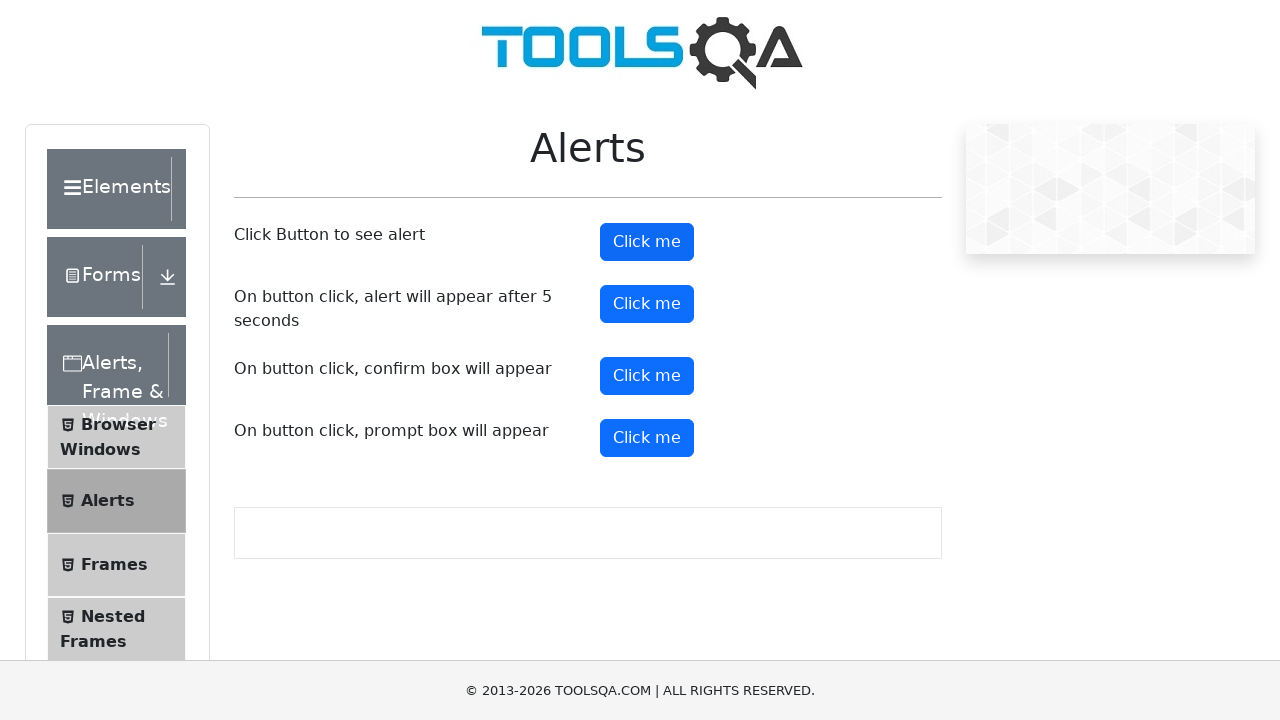

Set up handler to accept dialogs
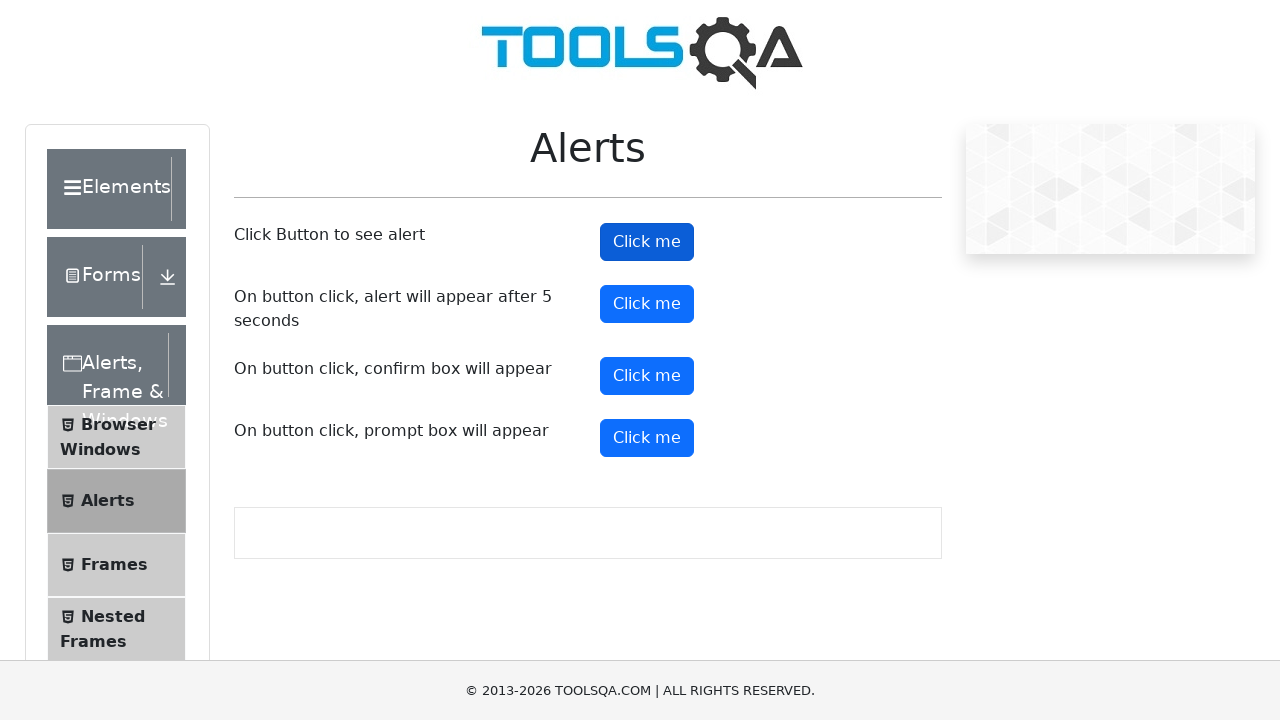

Waited 3 seconds for alert handling
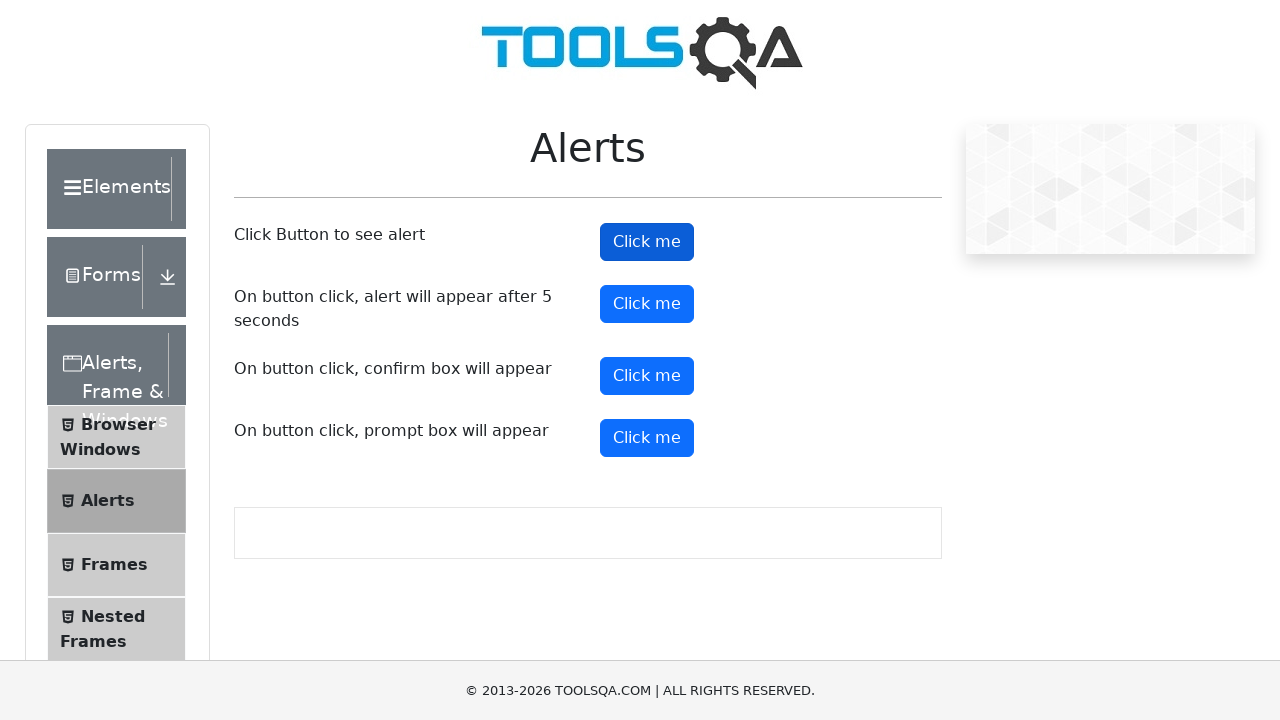

Clicked button to trigger confirmation dialog at (647, 376) on xpath=//*[@id='confirmButton']
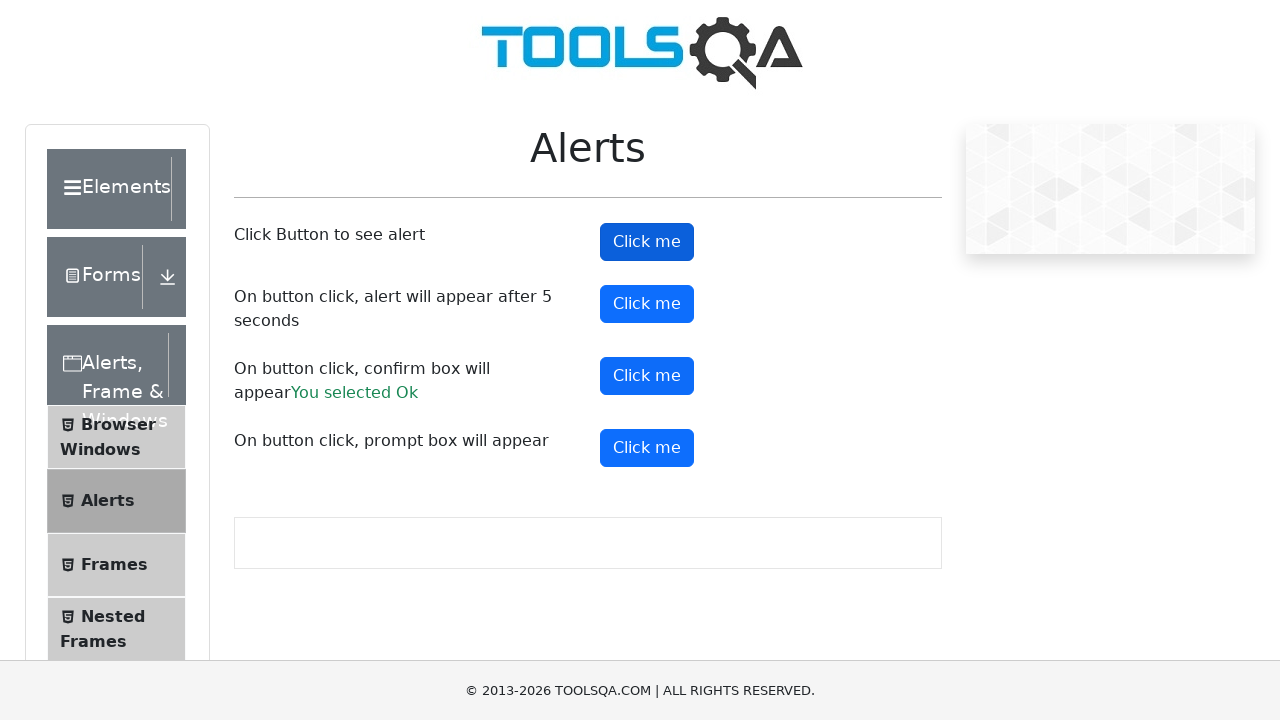

Set up handler to dismiss confirmation dialog
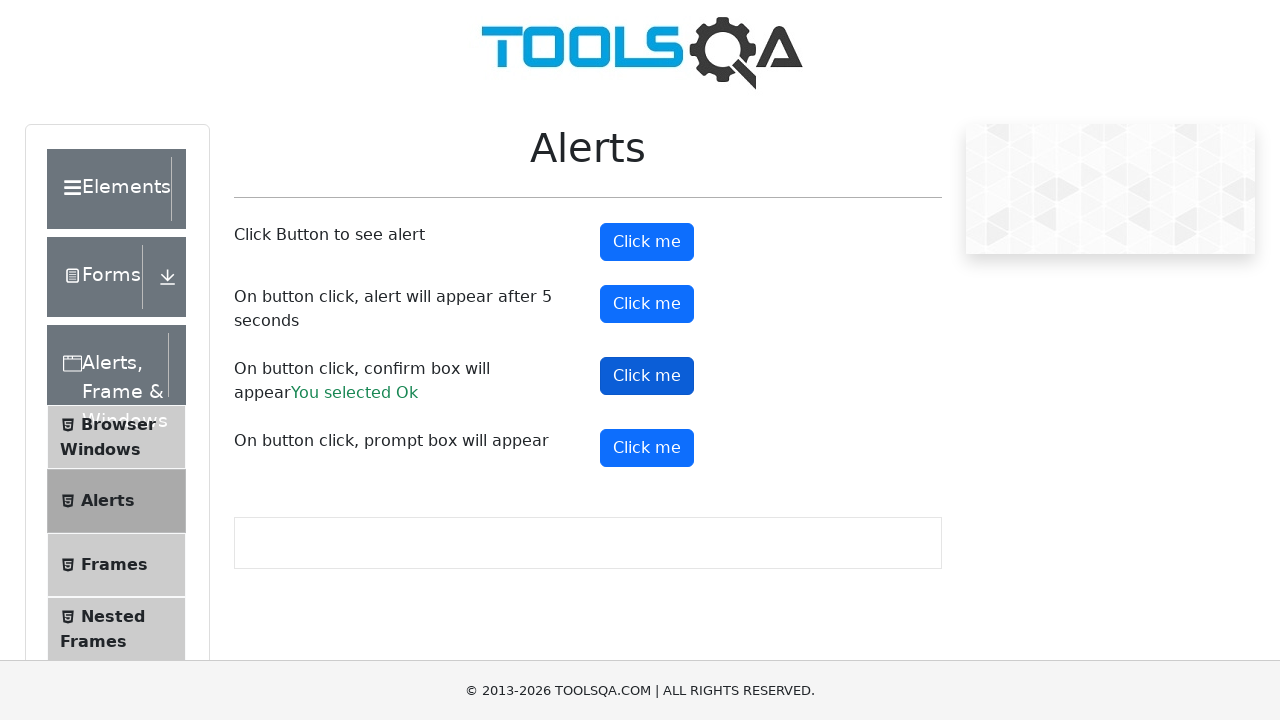

Clicked button to trigger prompt dialog at (647, 448) on xpath=//*[@id='promtButton']
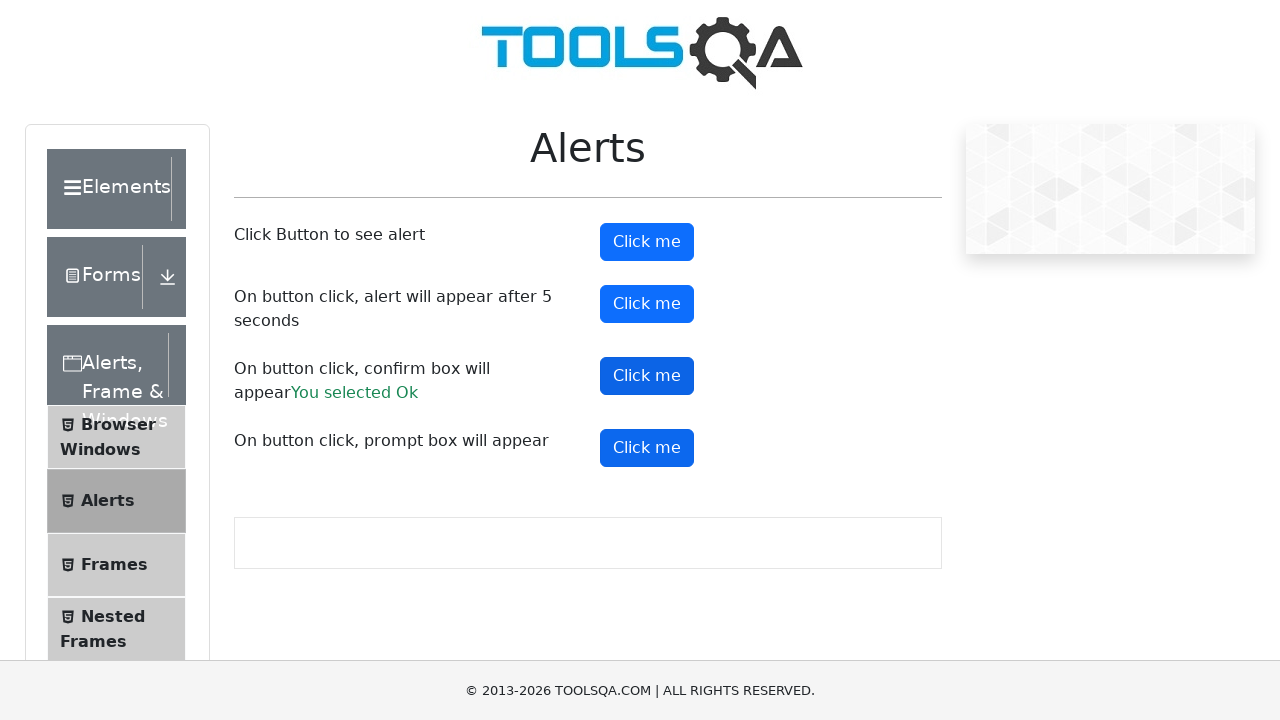

Set up handler to accept prompt dialog with text 'Iqbal'
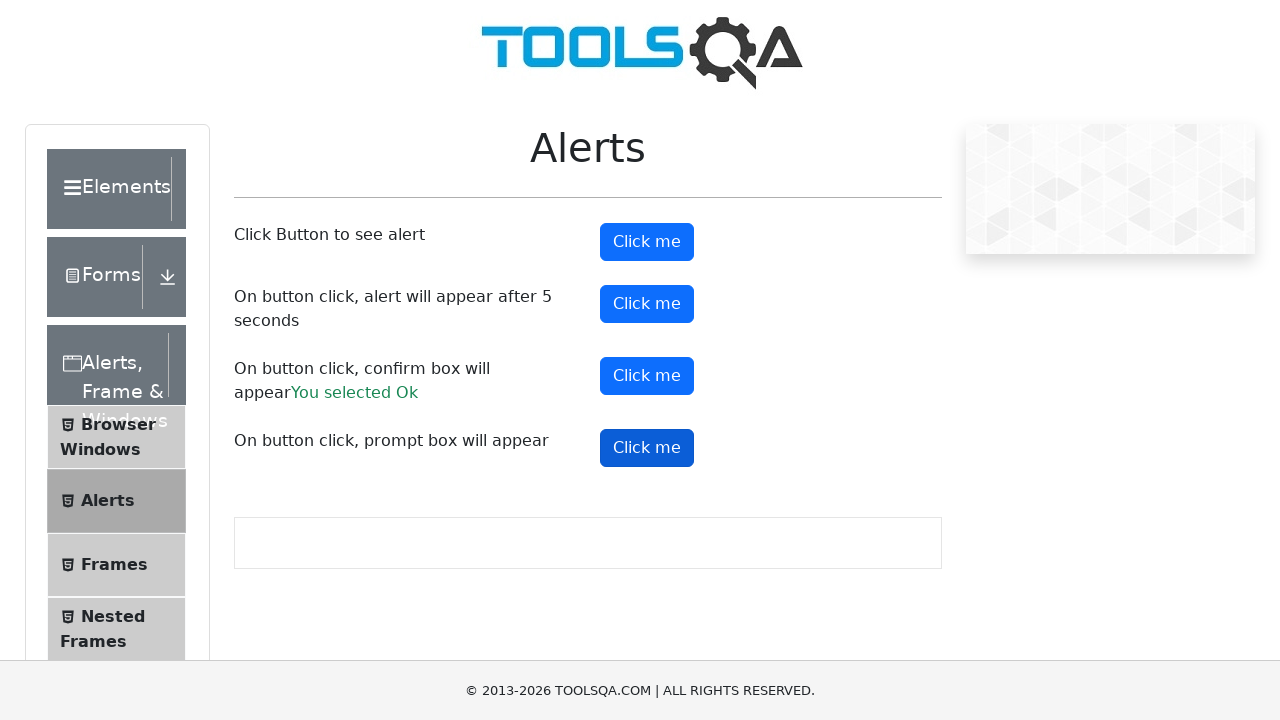

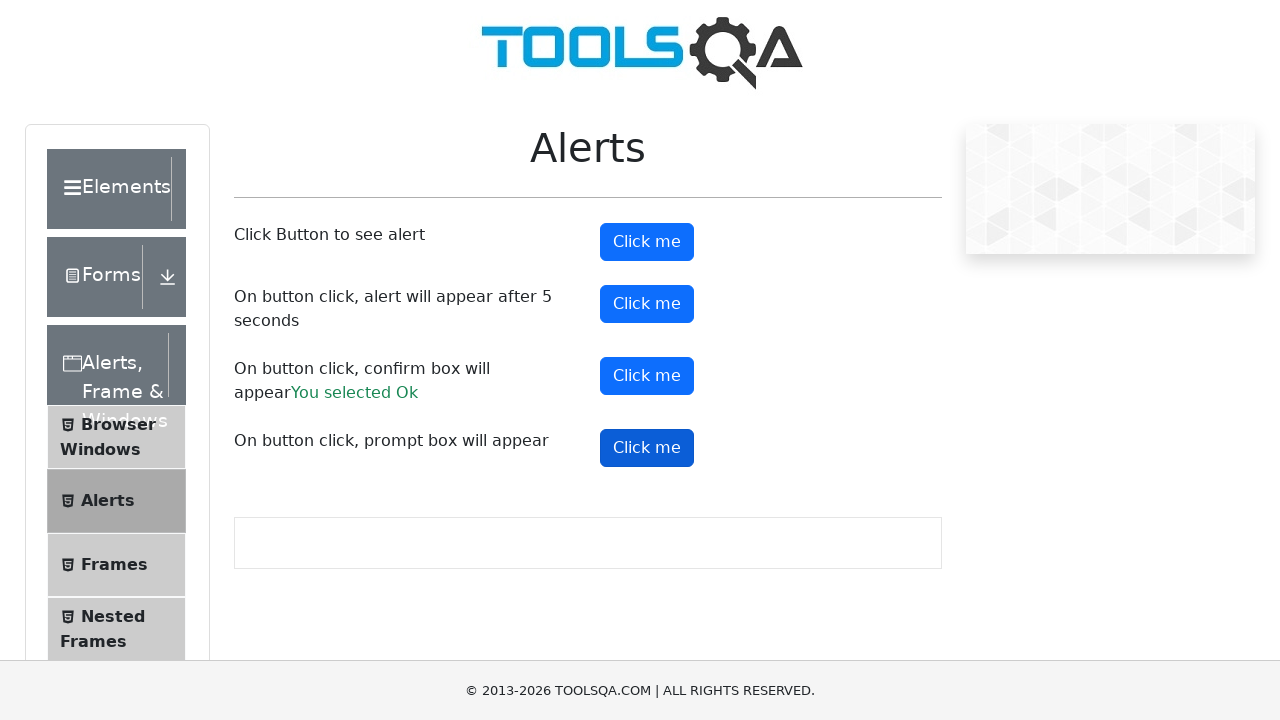